Tests a form submission on DemoQA by filling in name, email, and address fields

Starting URL: https://demoqa.com/text-box

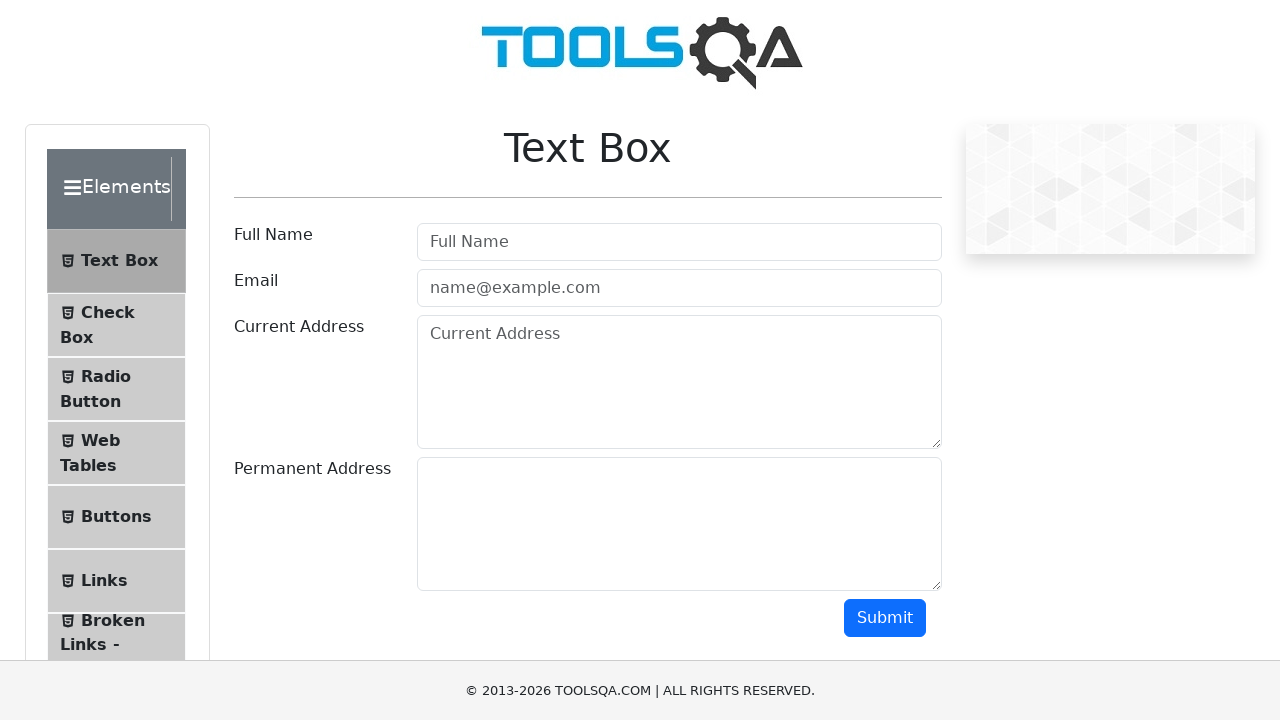

Filled userName field with 'harini' on #userName
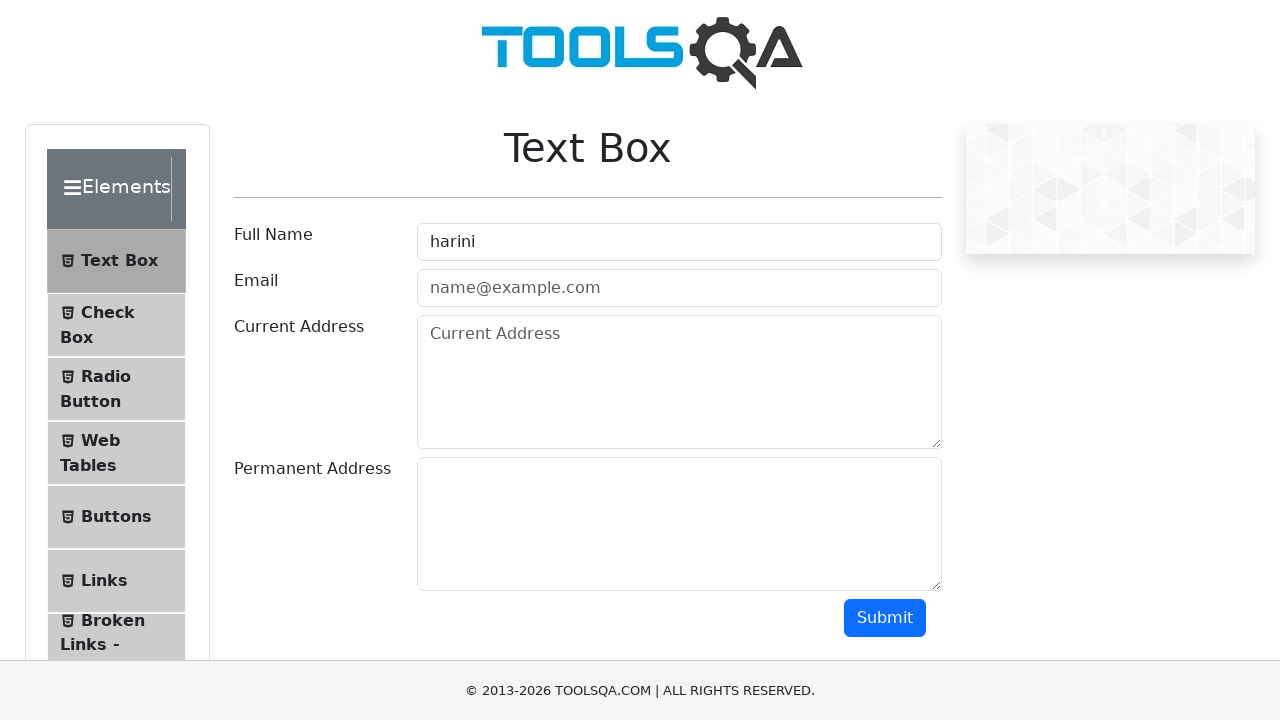

Filled userEmail field with 'hariniramireddy625@gmail.com' on #userEmail
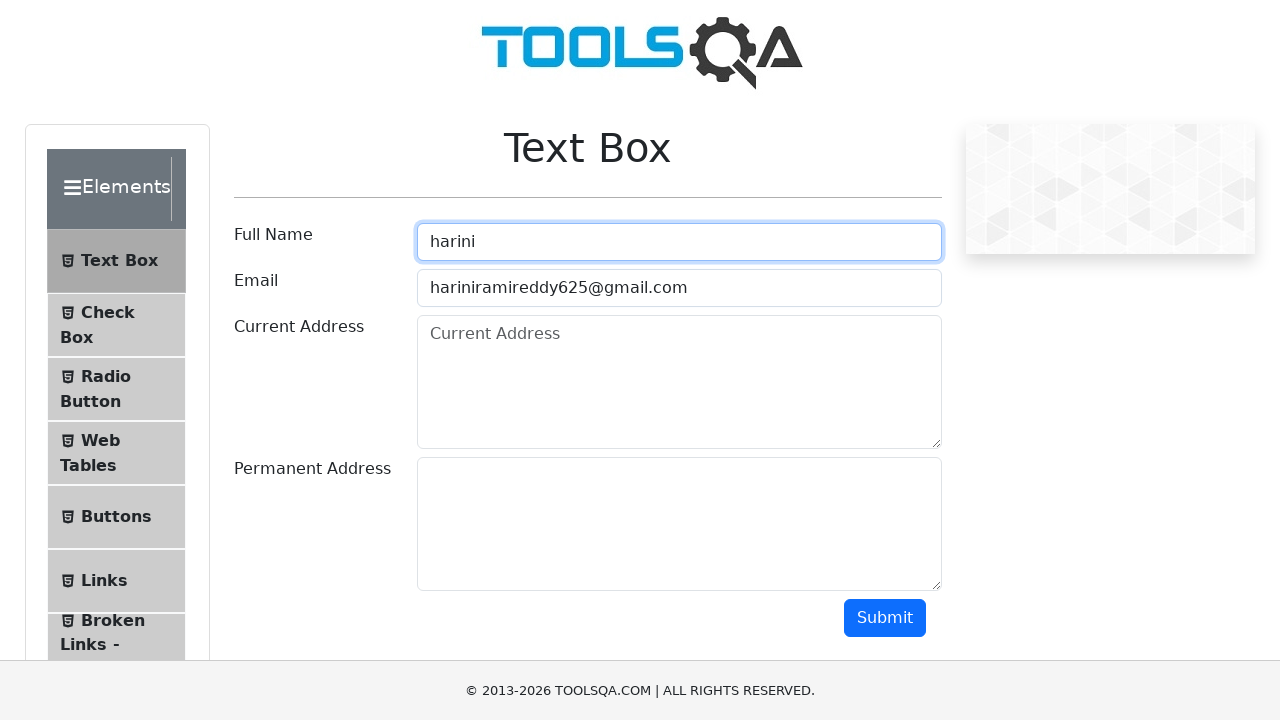

Filled currentAddress field with 'Nellore district, Andhra Pradesh' on #currentAddress
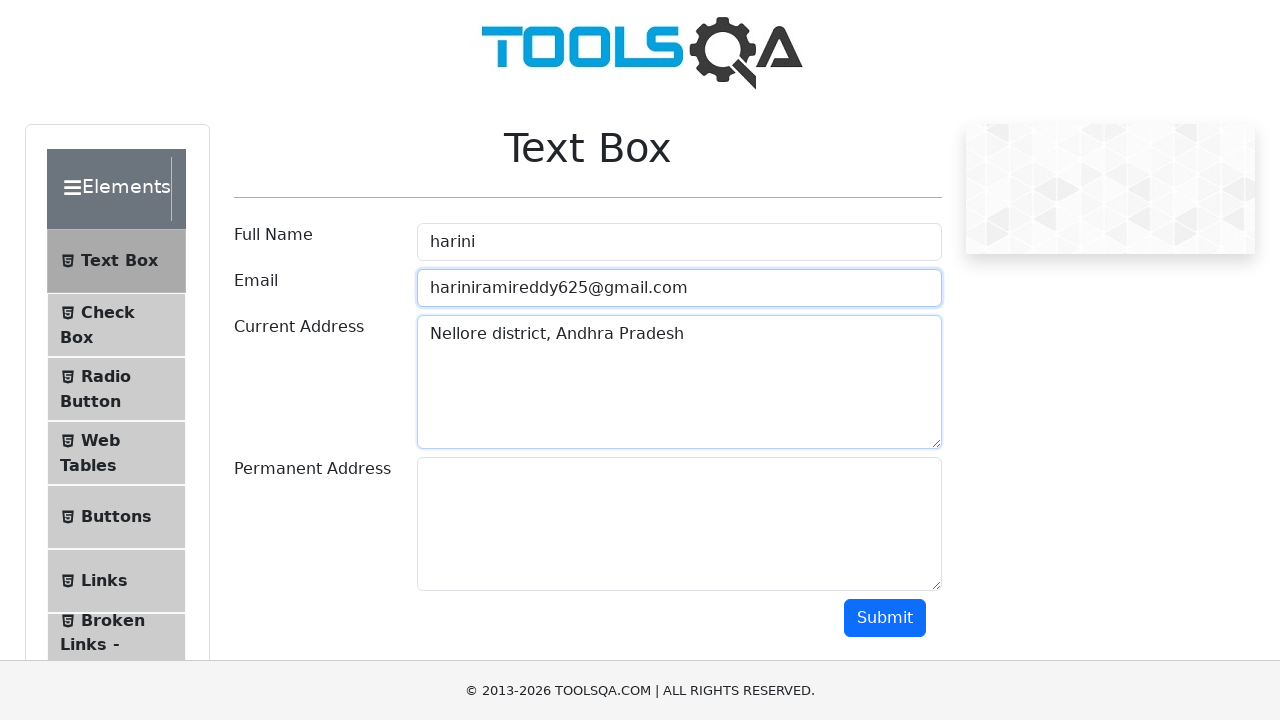

Filled permanentAddress field with 'Nellore district, Andhra Pradesh' on #permanentAddress
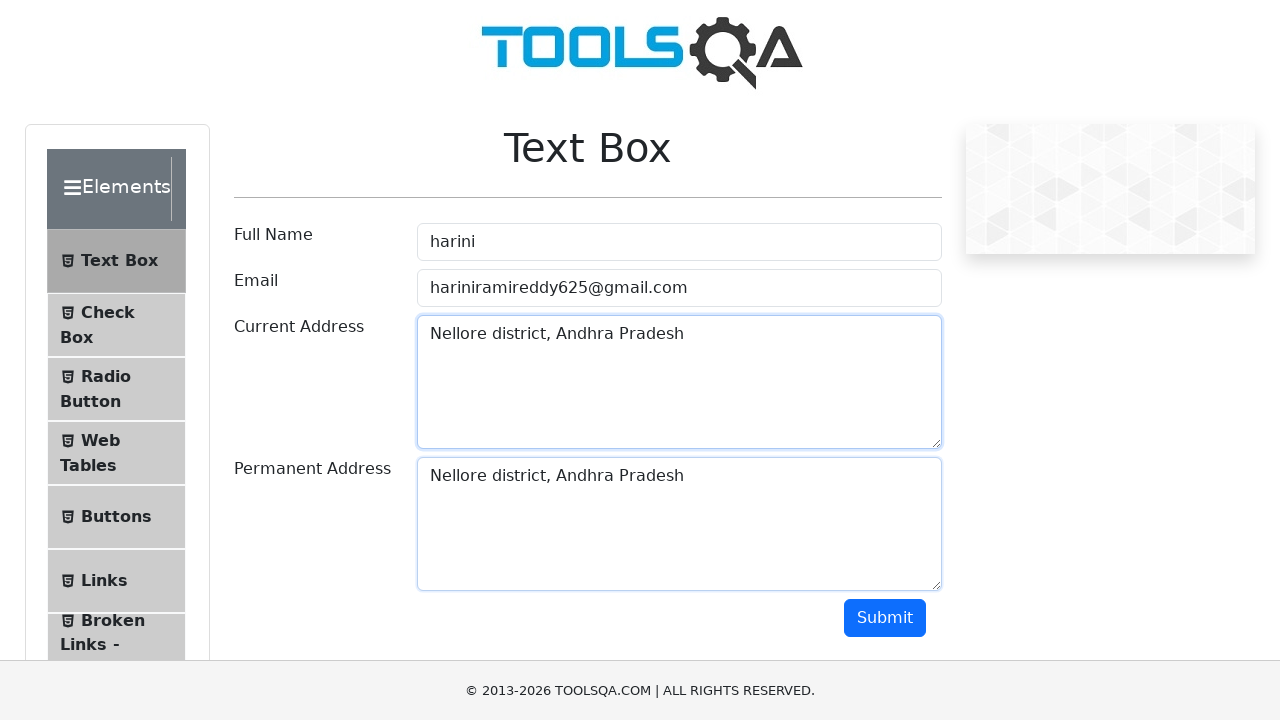

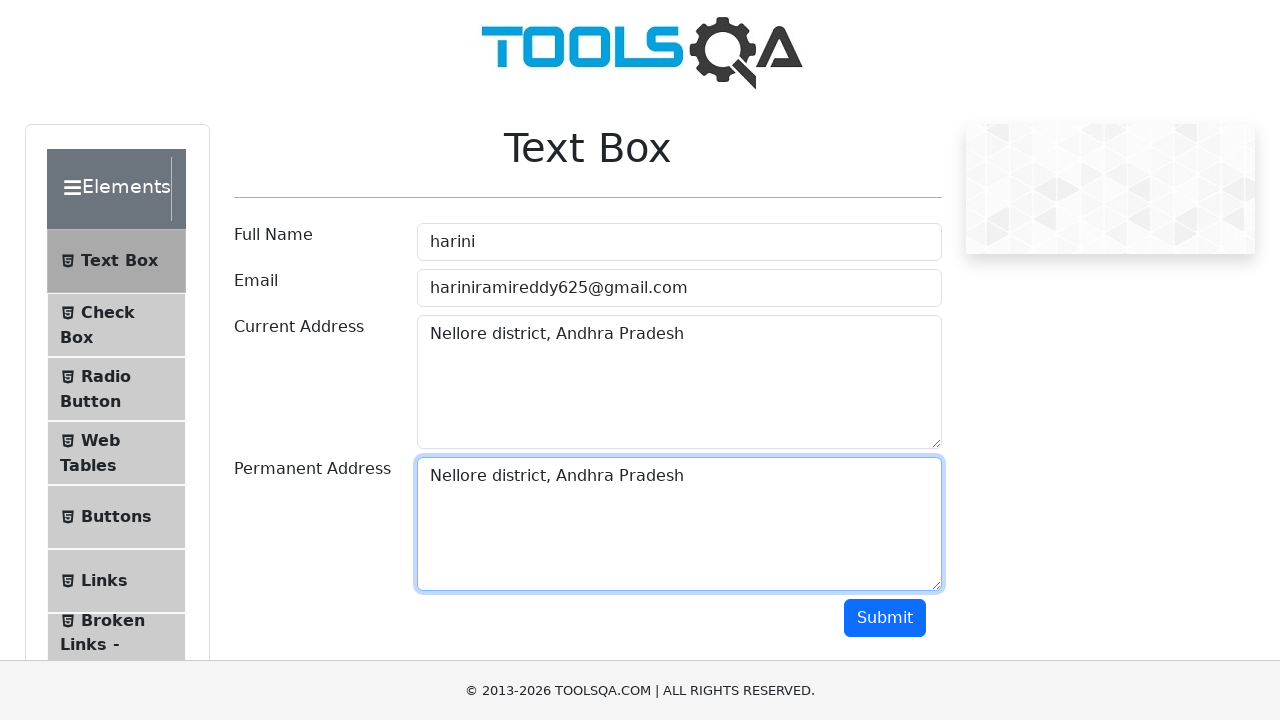